Tests modal dialog functionality by clicking a button to open a large modal and verifying it appears

Starting URL: https://demoqa.com/modal-dialogs

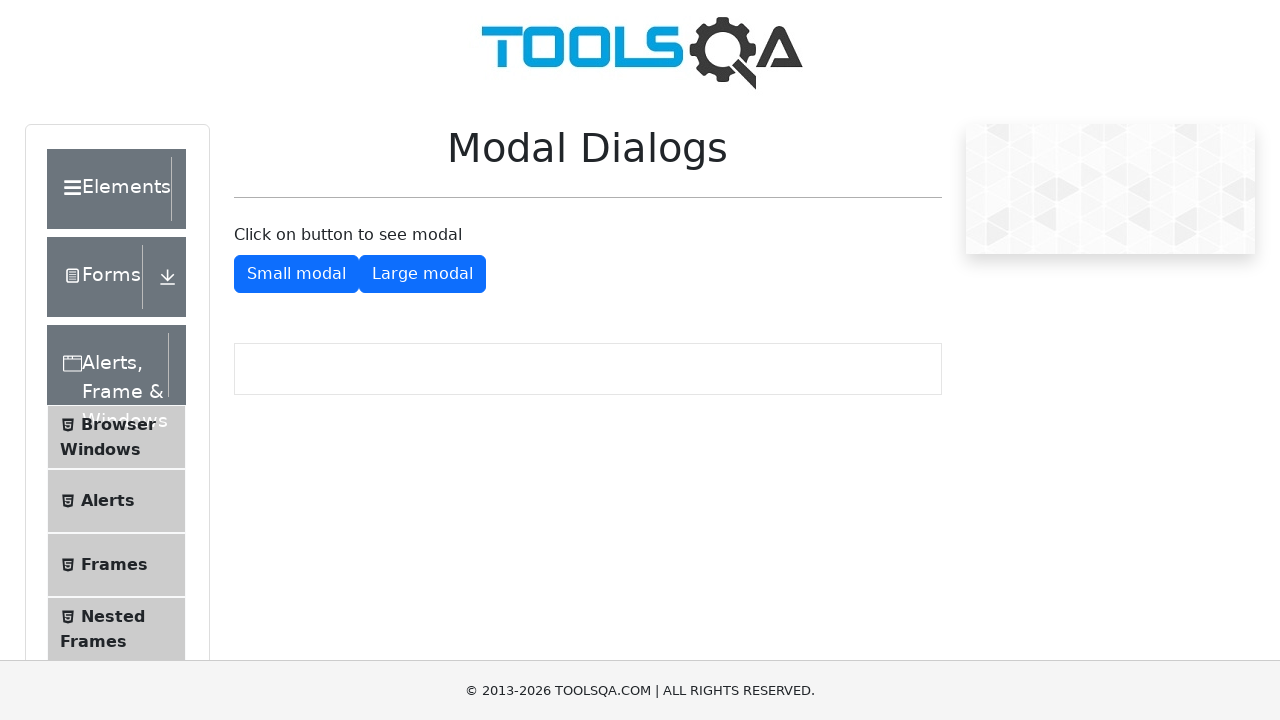

Clicked button to open large modal dialog at (422, 274) on #showLargeModal
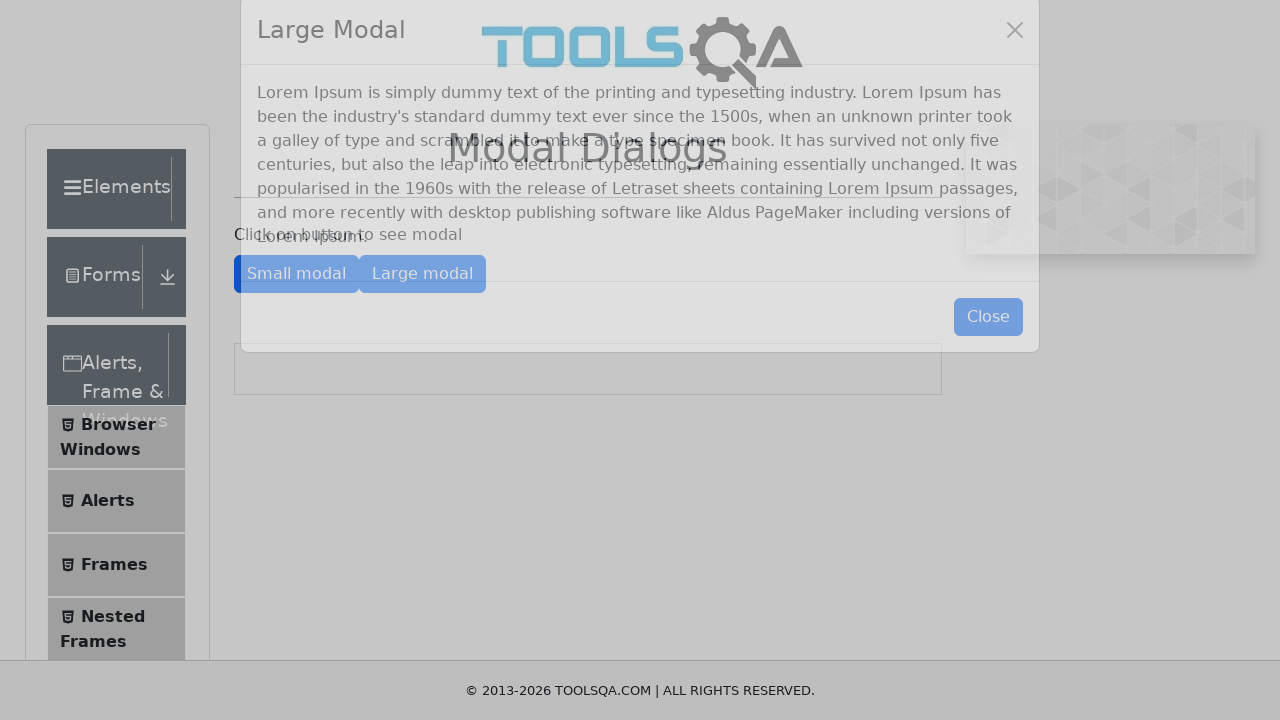

Large modal dialog appeared and is visible
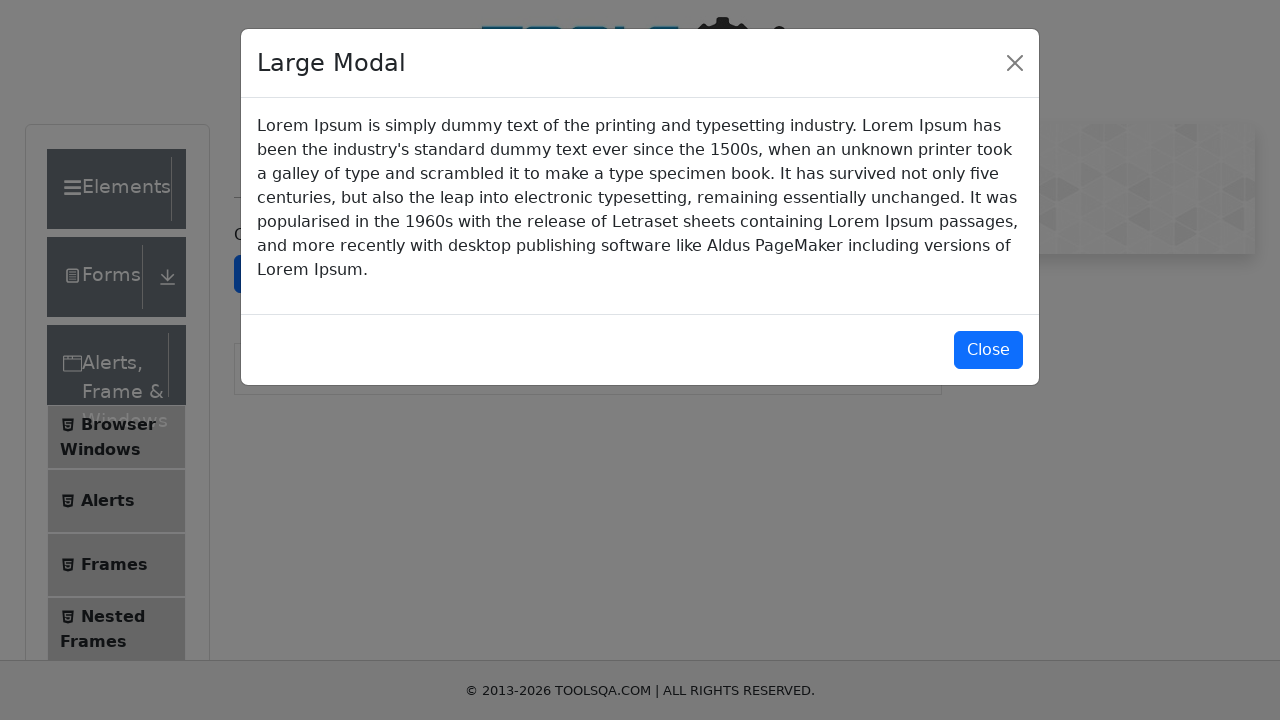

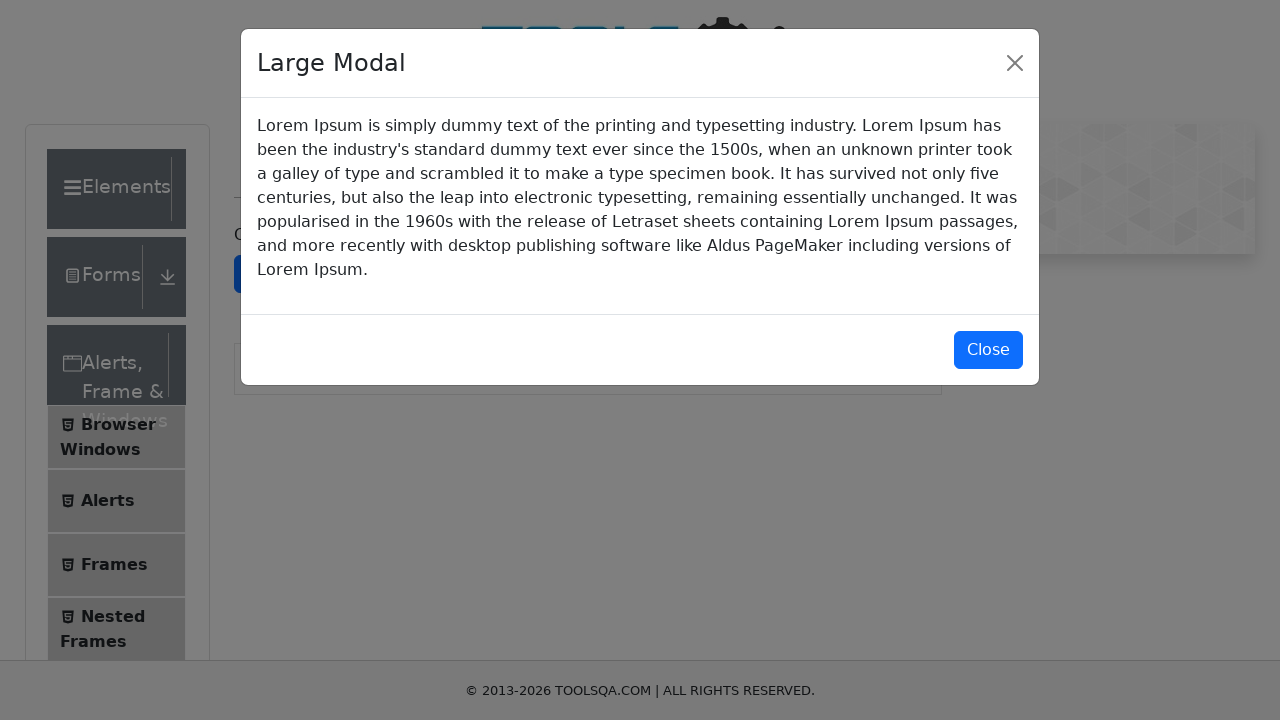